Tests dynamic controls by clicking a button to swap checkbox and verifying the message that appears

Starting URL: https://the-internet.herokuapp.com/dynamic_controls

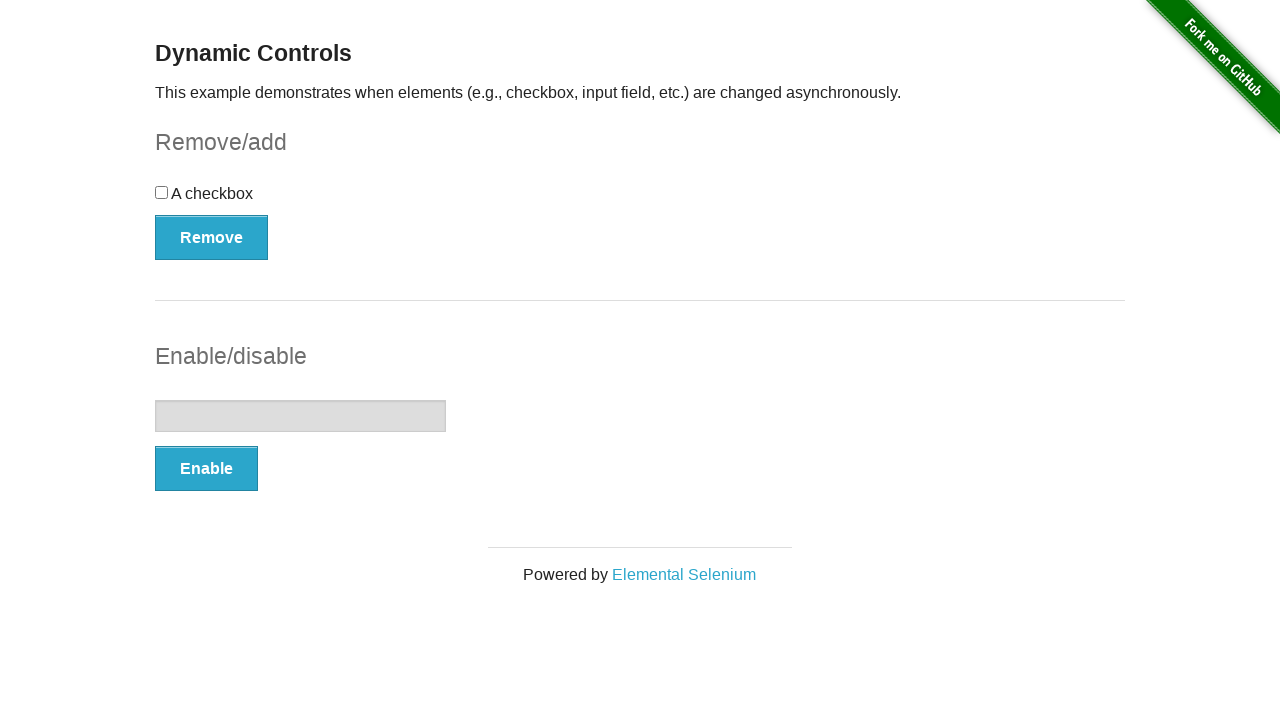

Clicked the swap checkbox button at (212, 237) on xpath=//button[@onclick='swapCheckbox()']
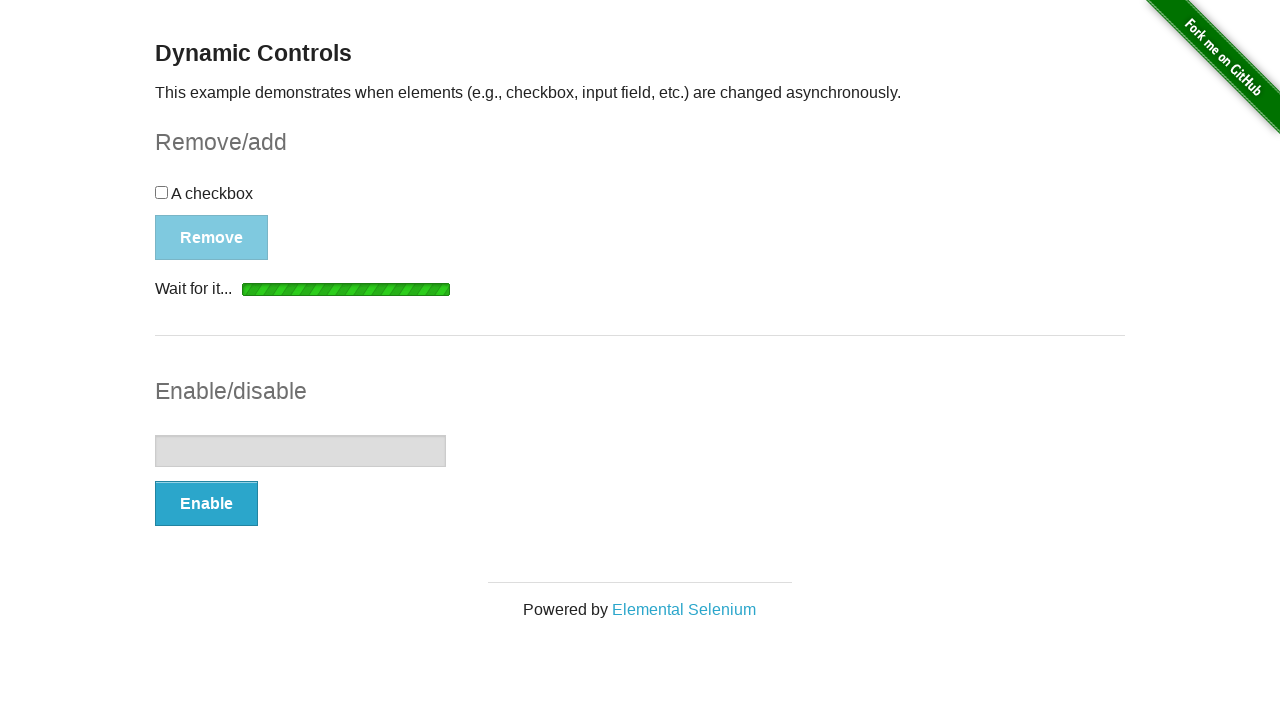

Message element appeared
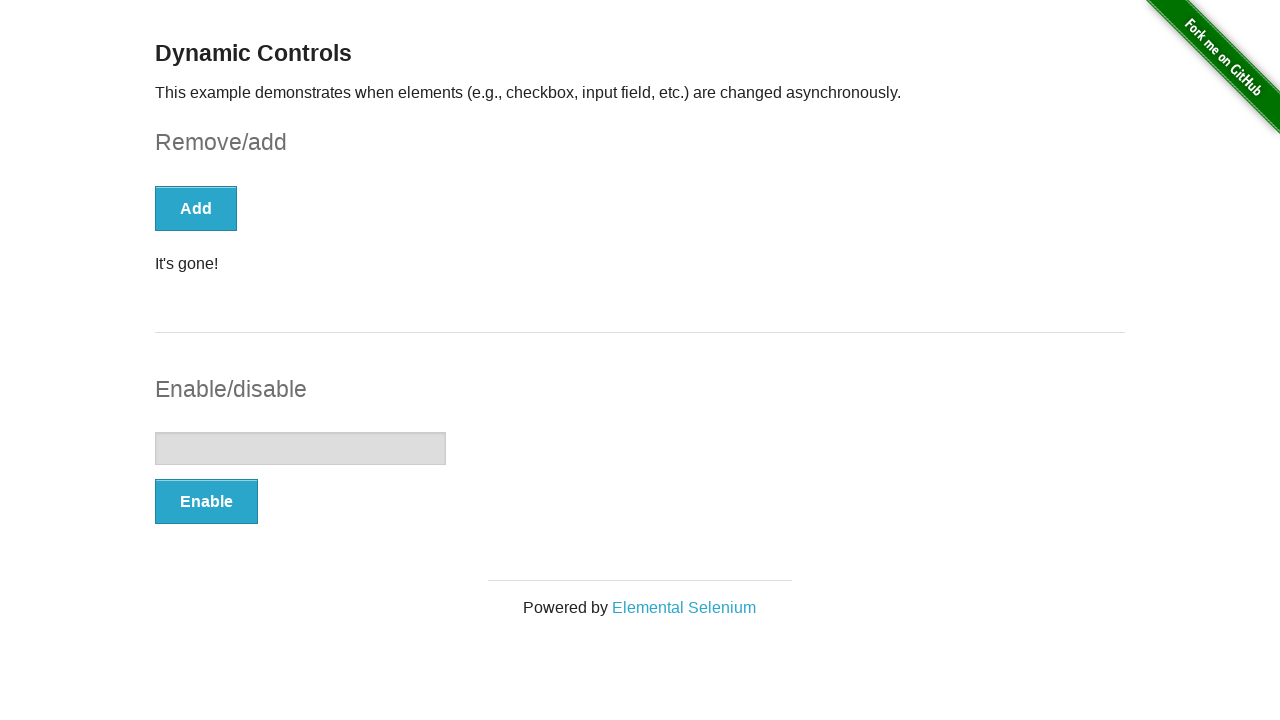

Located message element
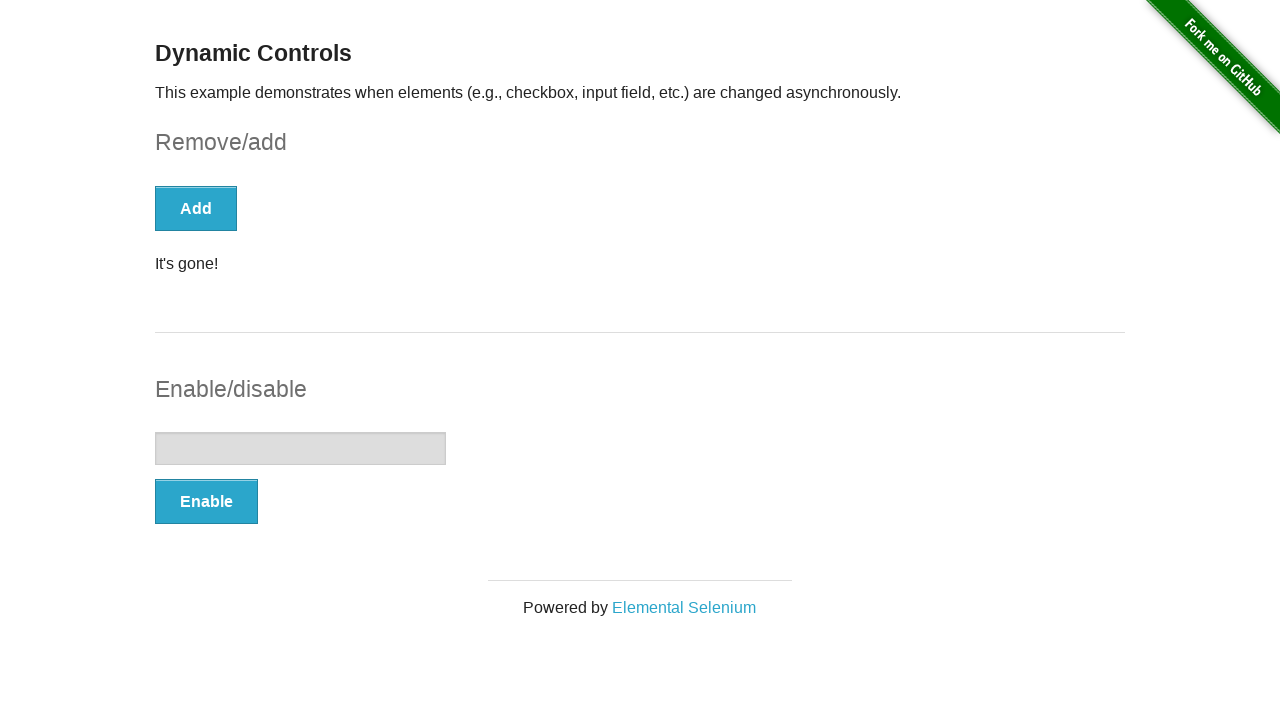

Retrieved and printed message text: It's gone!
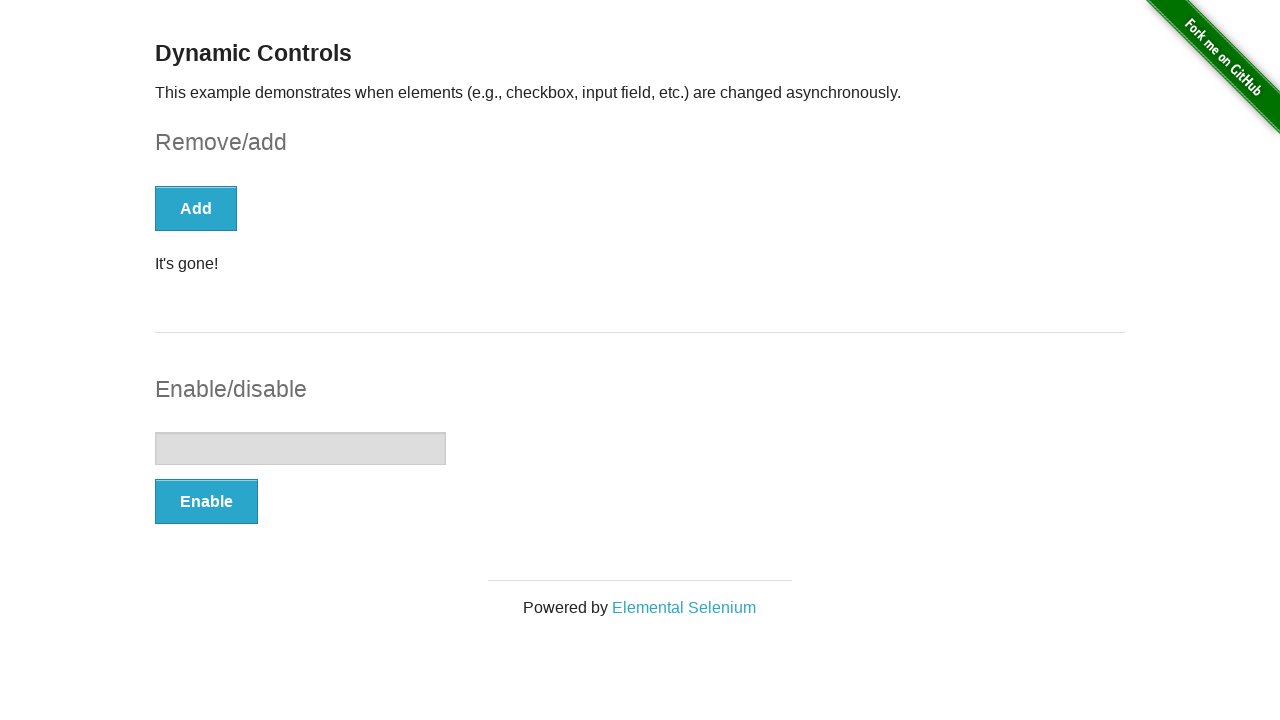

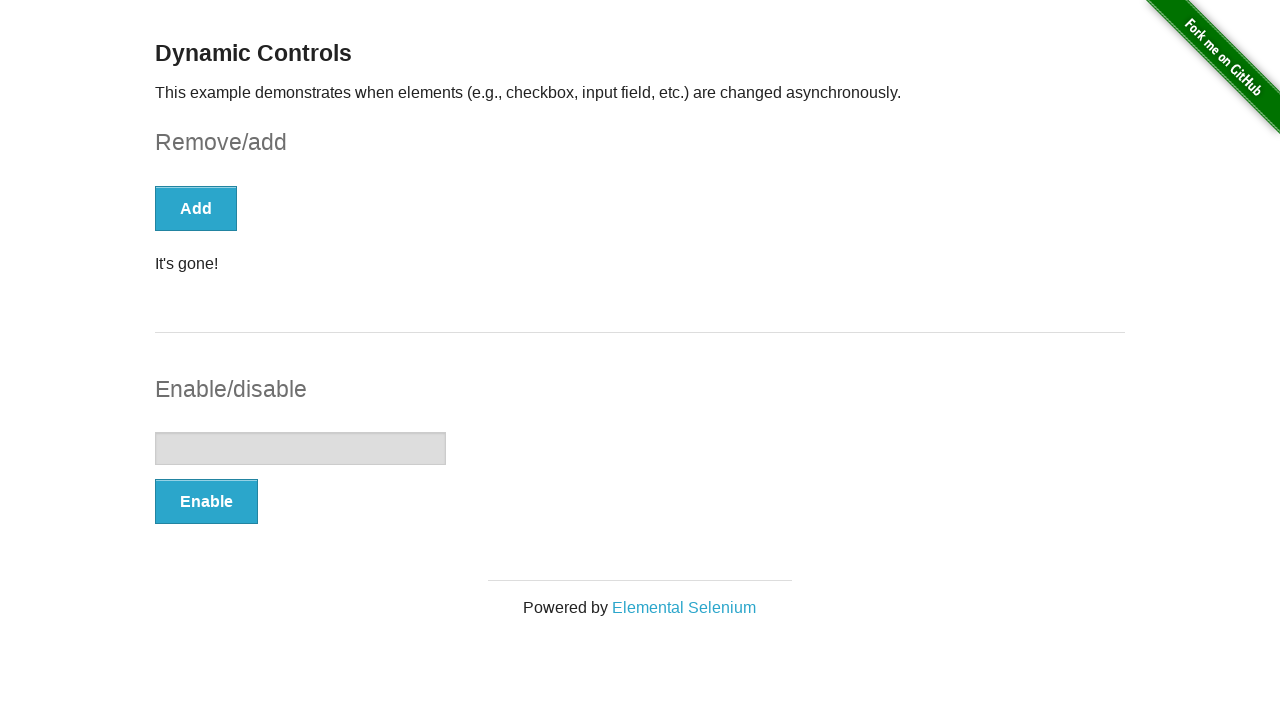